Fills out a form with user information including name, email, and addresses, then submits the form

Starting URL: https://demoqa.com/text-box

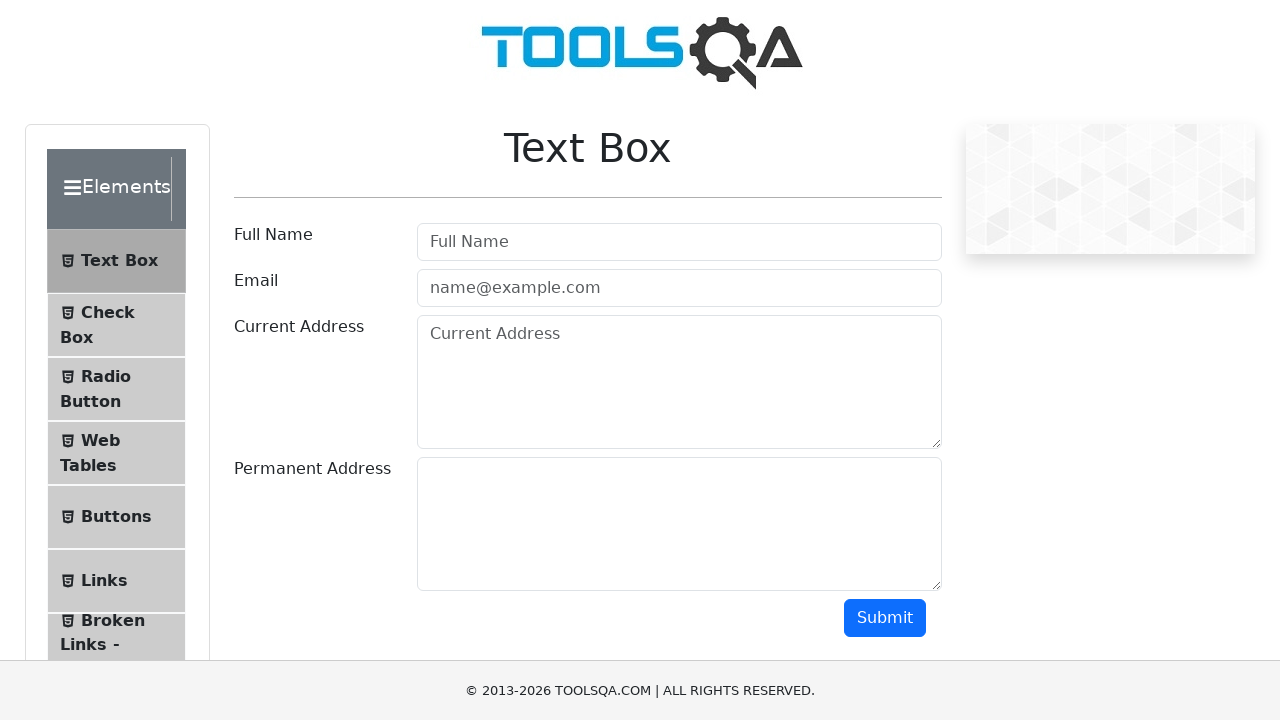

Clicked on full name field at (679, 242) on #userName
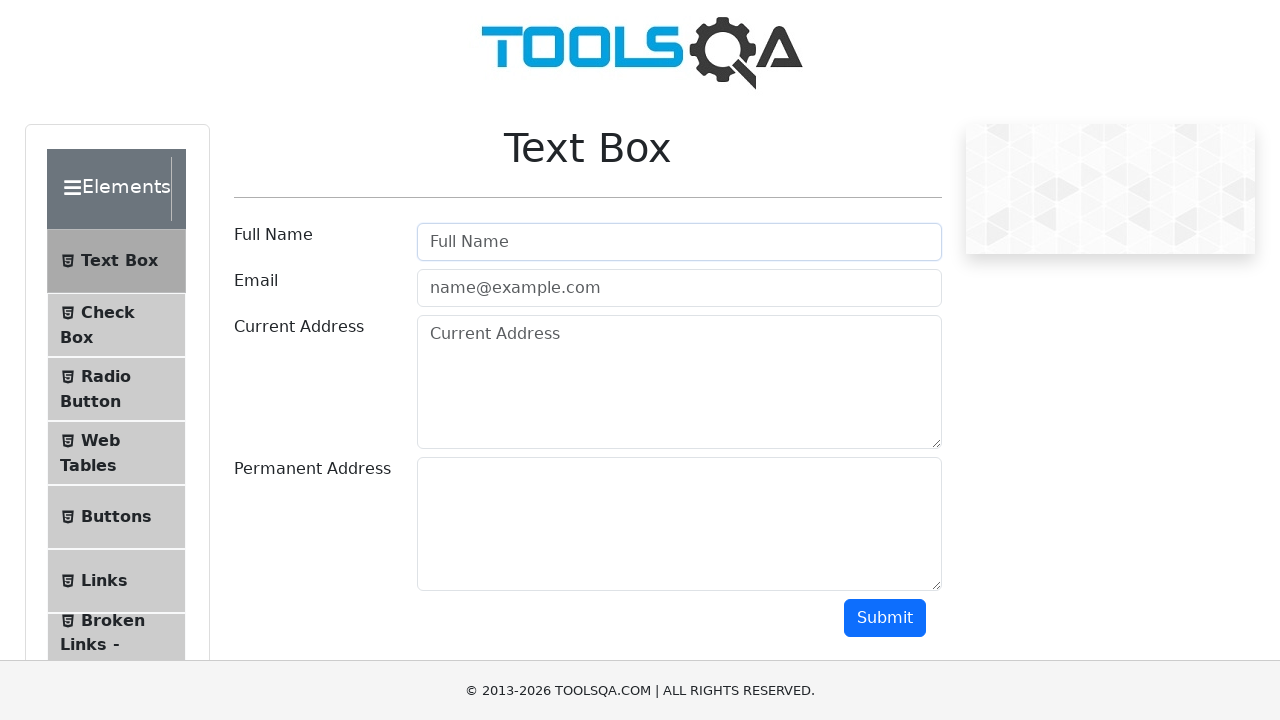

Filled full name field with 'Magsud' on #userName
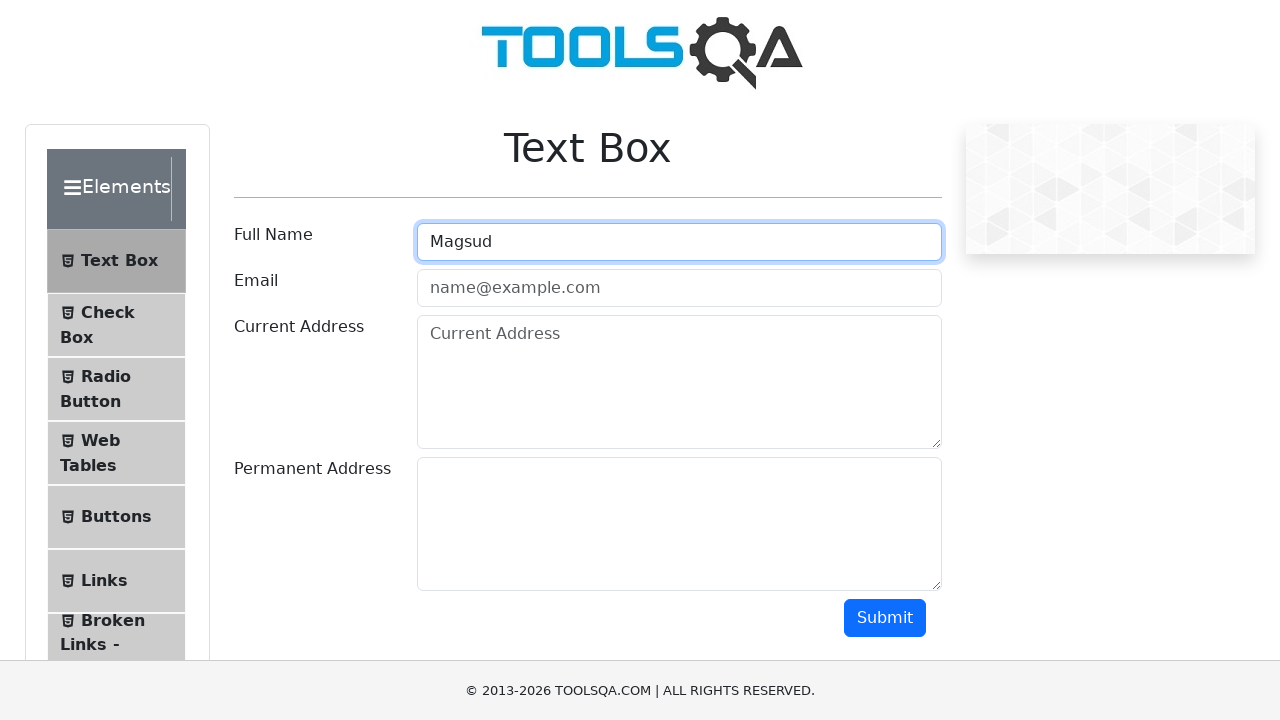

Clicked on email field at (679, 288) on .mr-sm-2[id='userEmail']
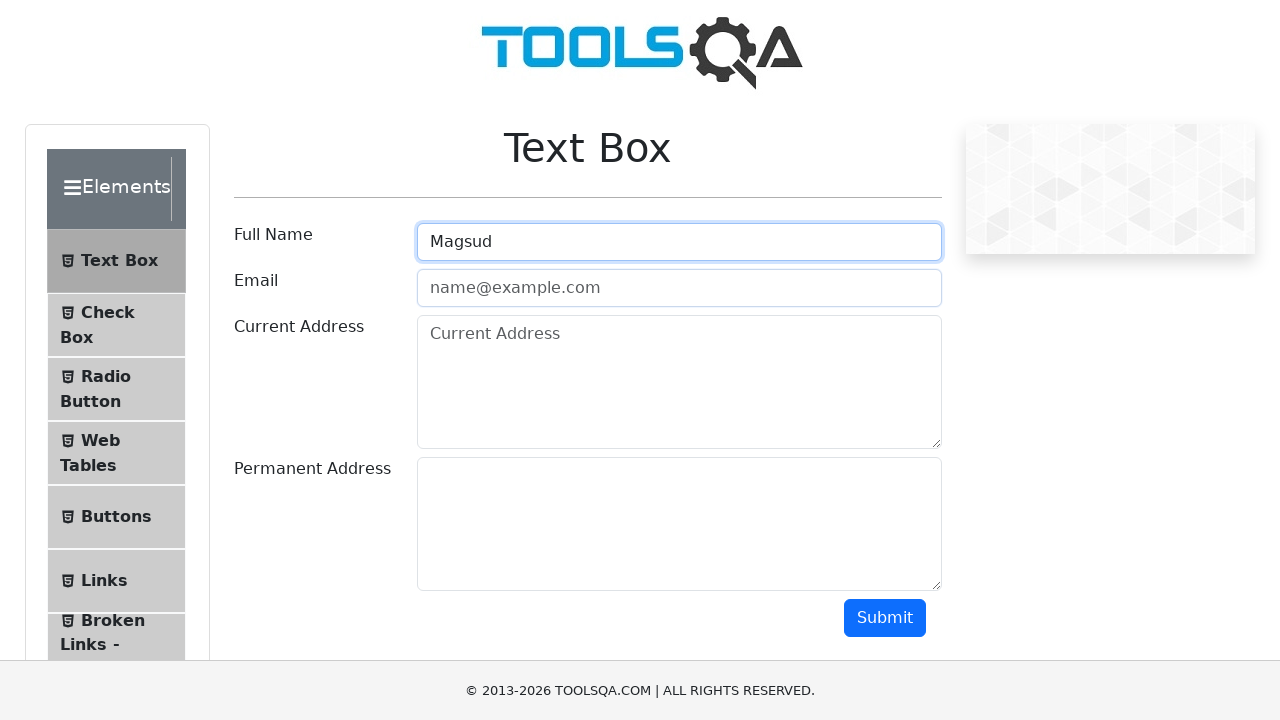

Filled email field with 'maqsud@live.com' on .mr-sm-2[id='userEmail']
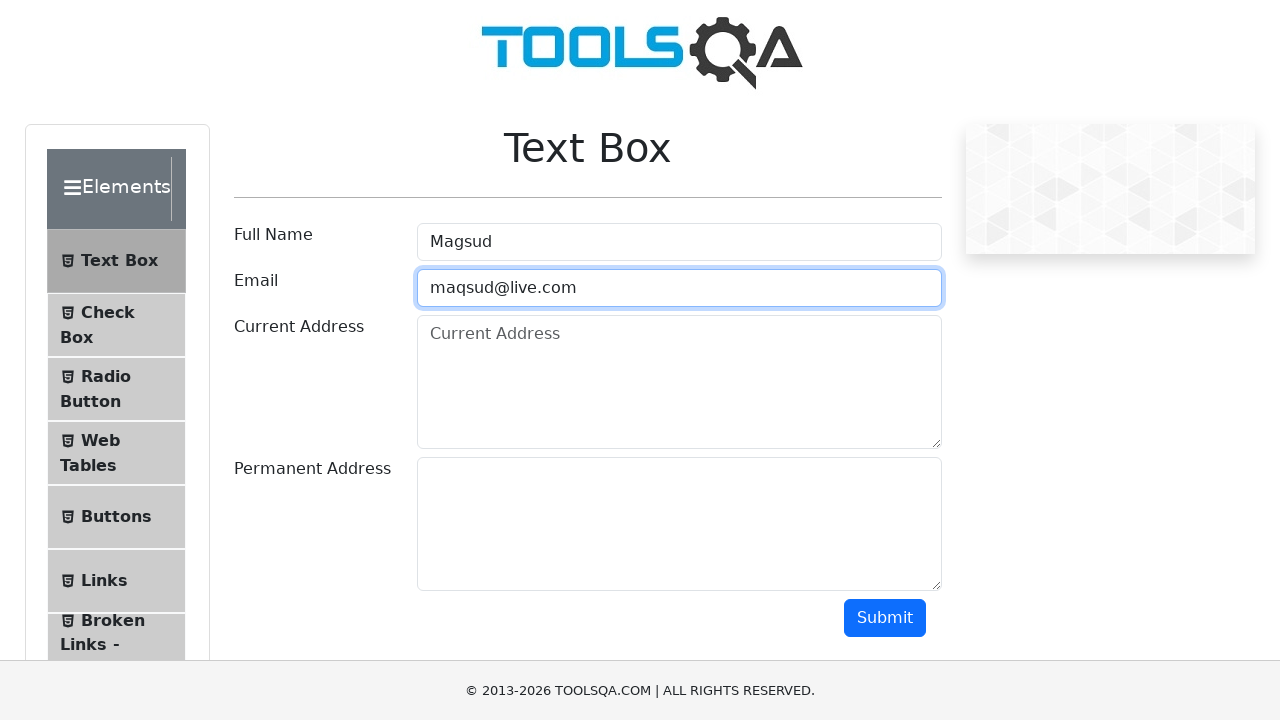

Clicked on current address field at (679, 382) on #currentAddress
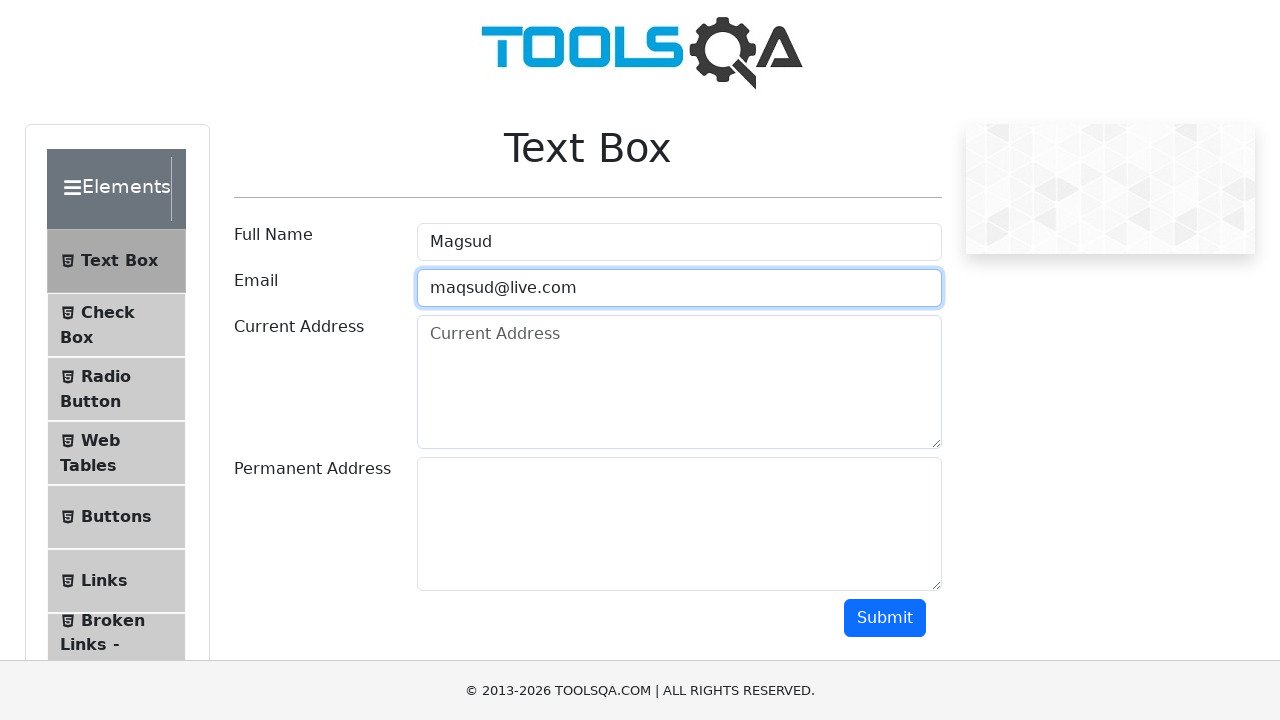

Filled current address field with '223 East 76 st Brooklyn,NY' on #currentAddress
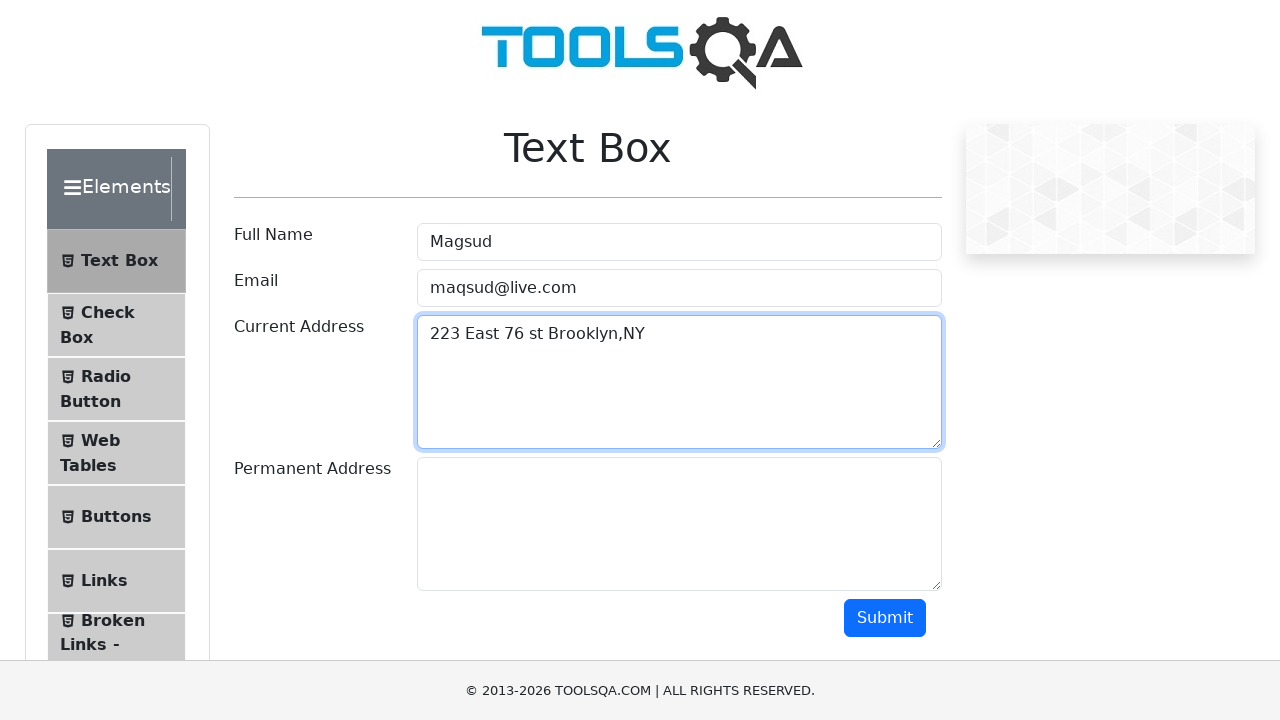

Clicked on permanent address field at (679, 524) on #permanentAddress
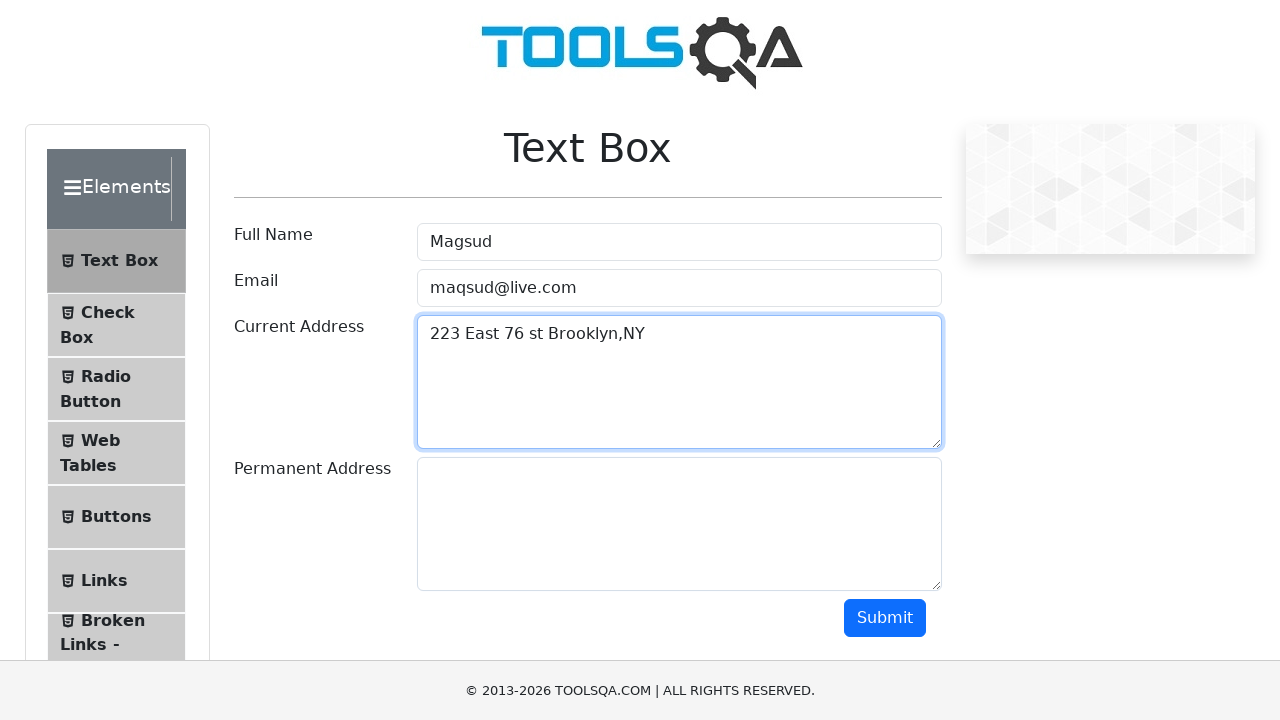

Filled permanent address field with '555 North 79 st Washington' on #permanentAddress
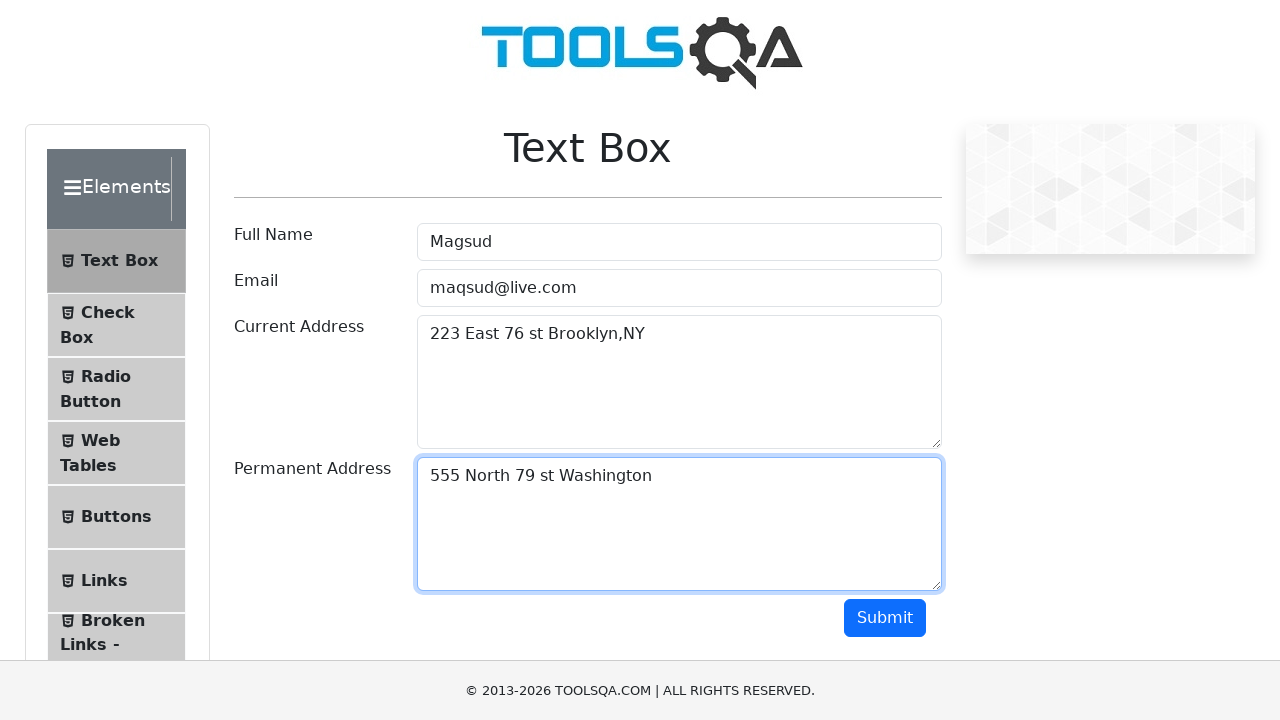

Clicked submit button to submit the form at (885, 618) on #submit
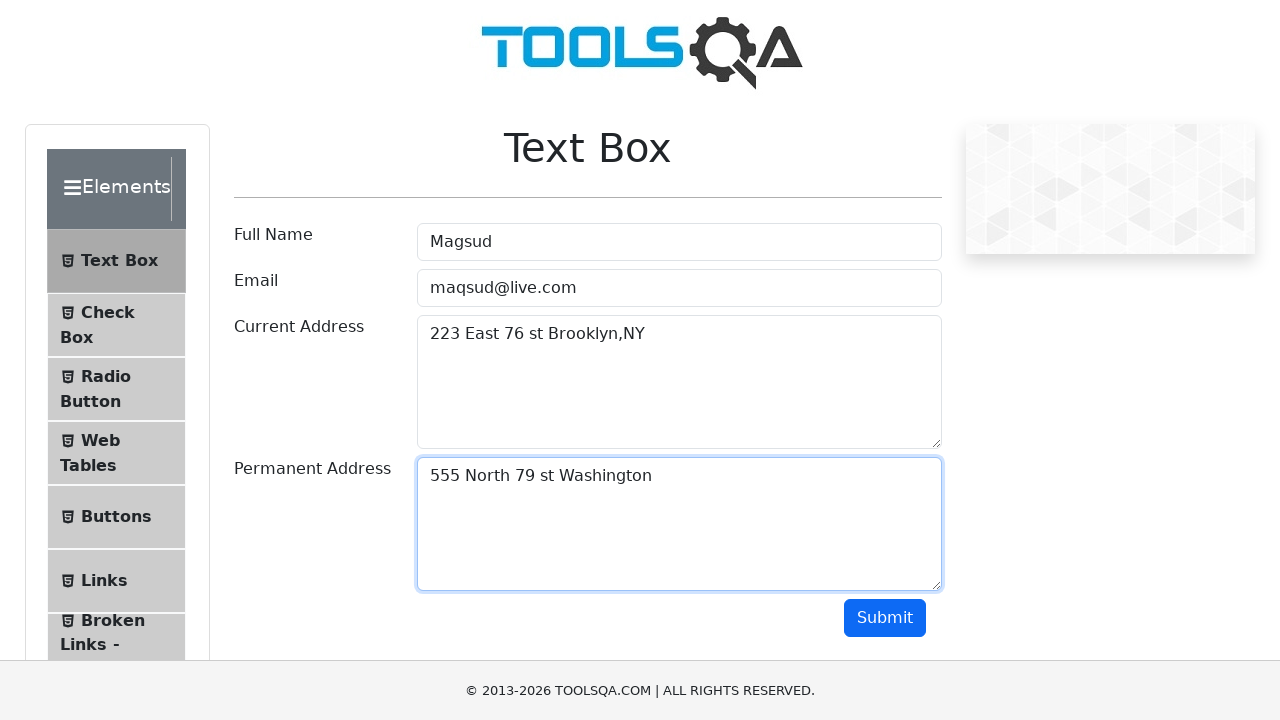

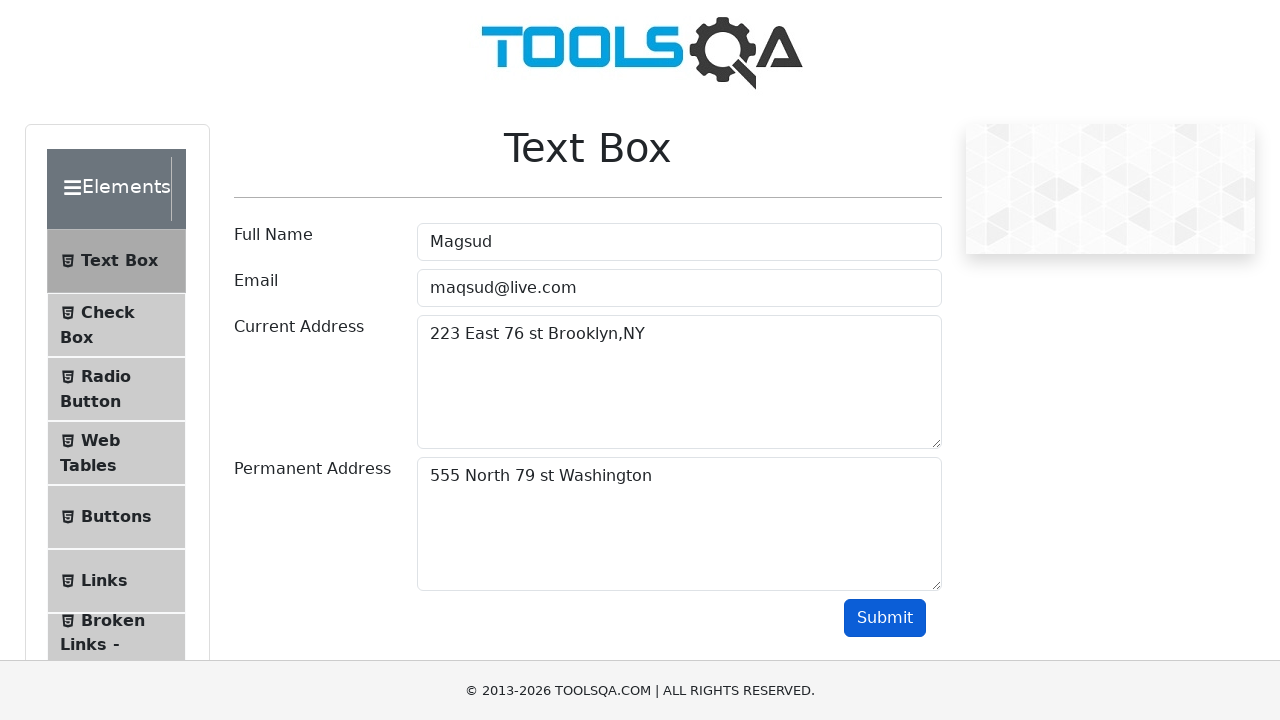